Tests JavaScript alert functionality by navigating to the alerts page, triggering a JS alert, and accepting it

Starting URL: https://the-internet.herokuapp.com

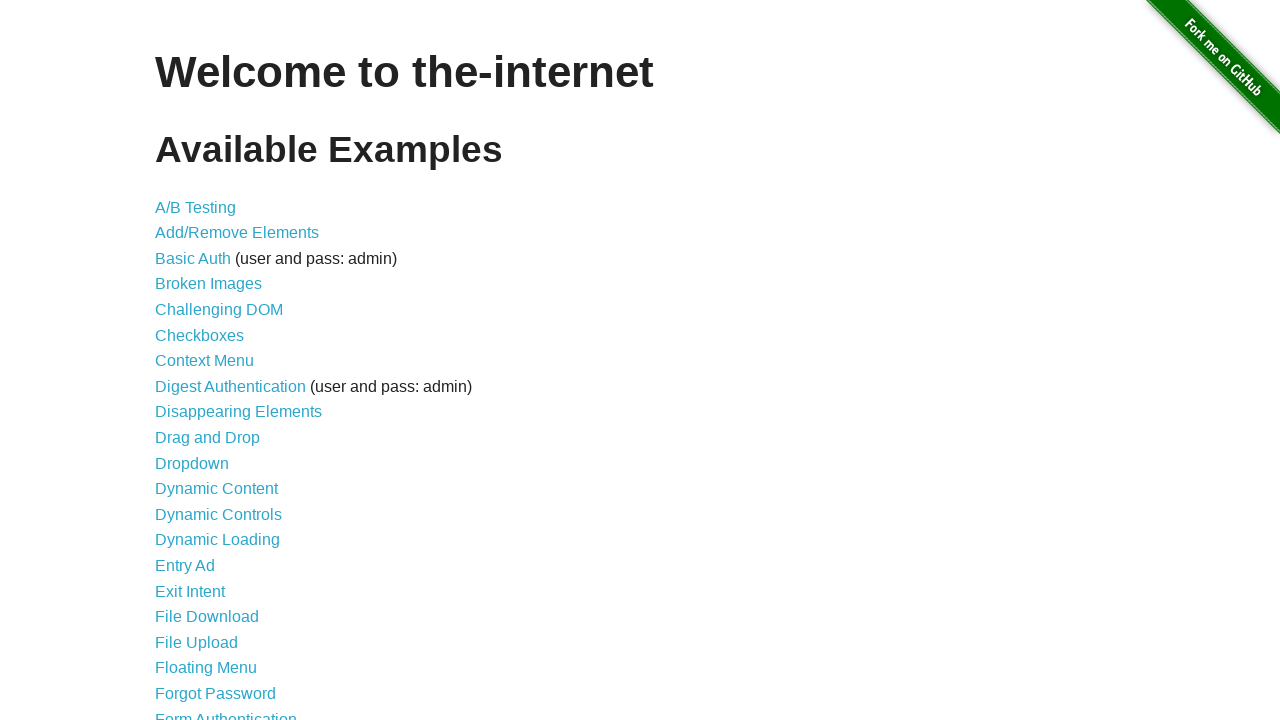

Clicked on JavaScript Alerts link at (214, 361) on xpath=//*[@id='content']/ul/li[29]/a
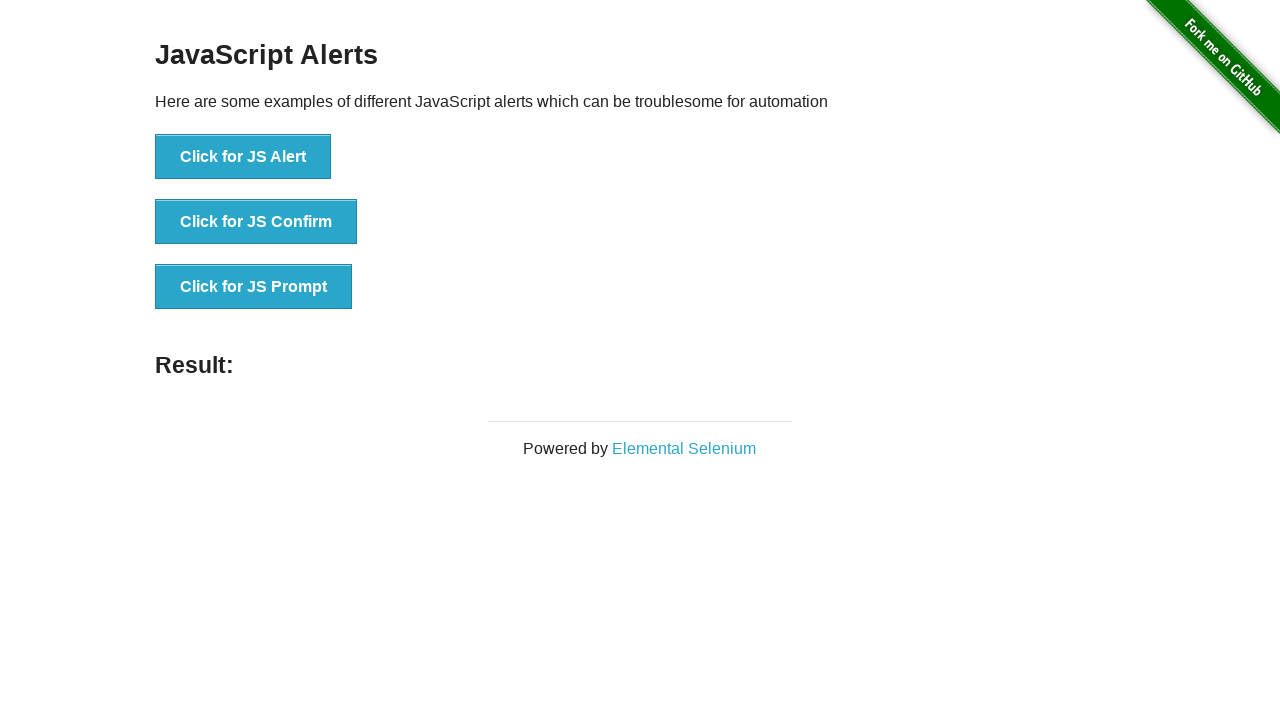

Clicked the JS Alert button at (243, 157) on xpath=//*[@id='content']/div/ul/li[1]/button
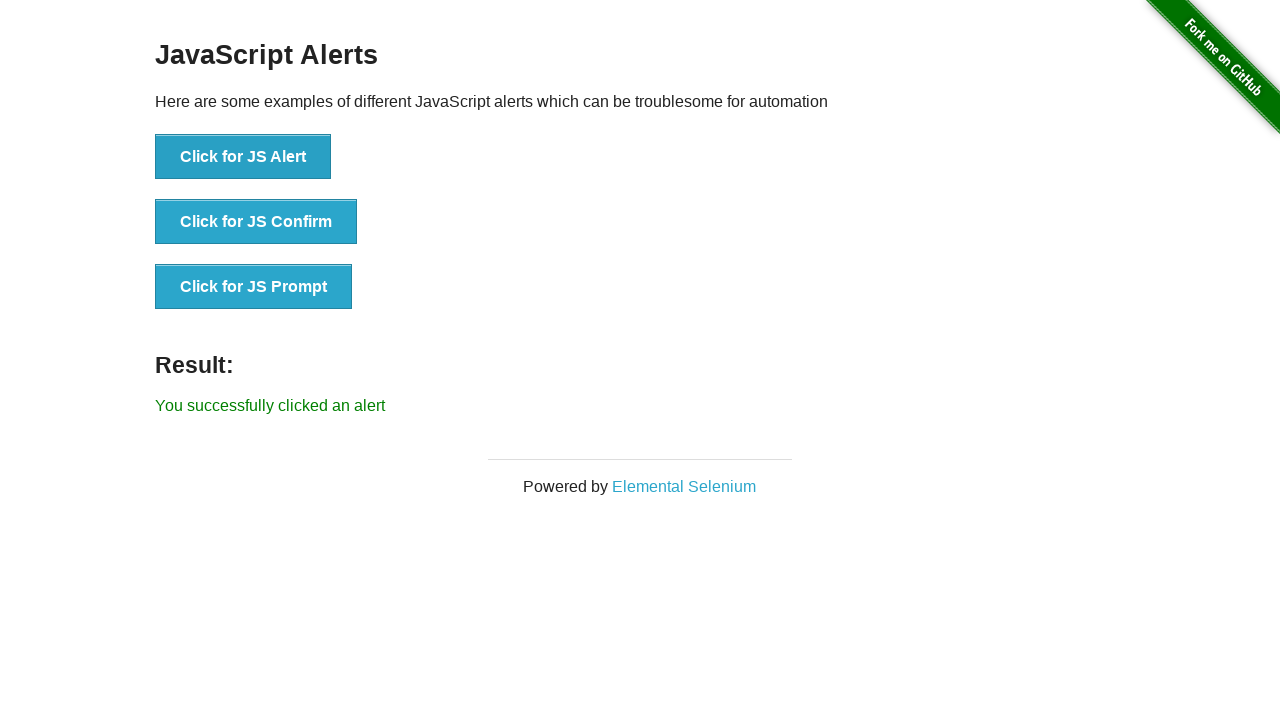

Set up dialog handler to accept alerts
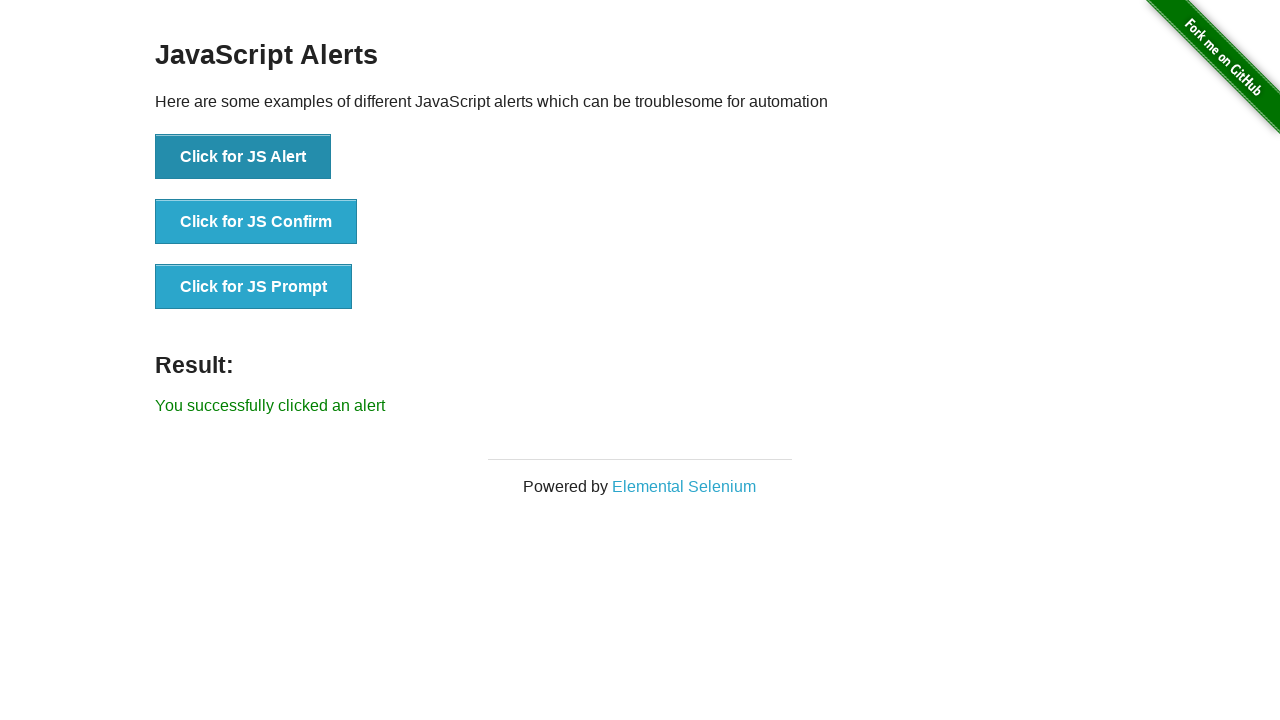

Clicked the JS Alert button and accepted the alert at (243, 157) on xpath=//*[@id='content']/div/ul/li[1]/button
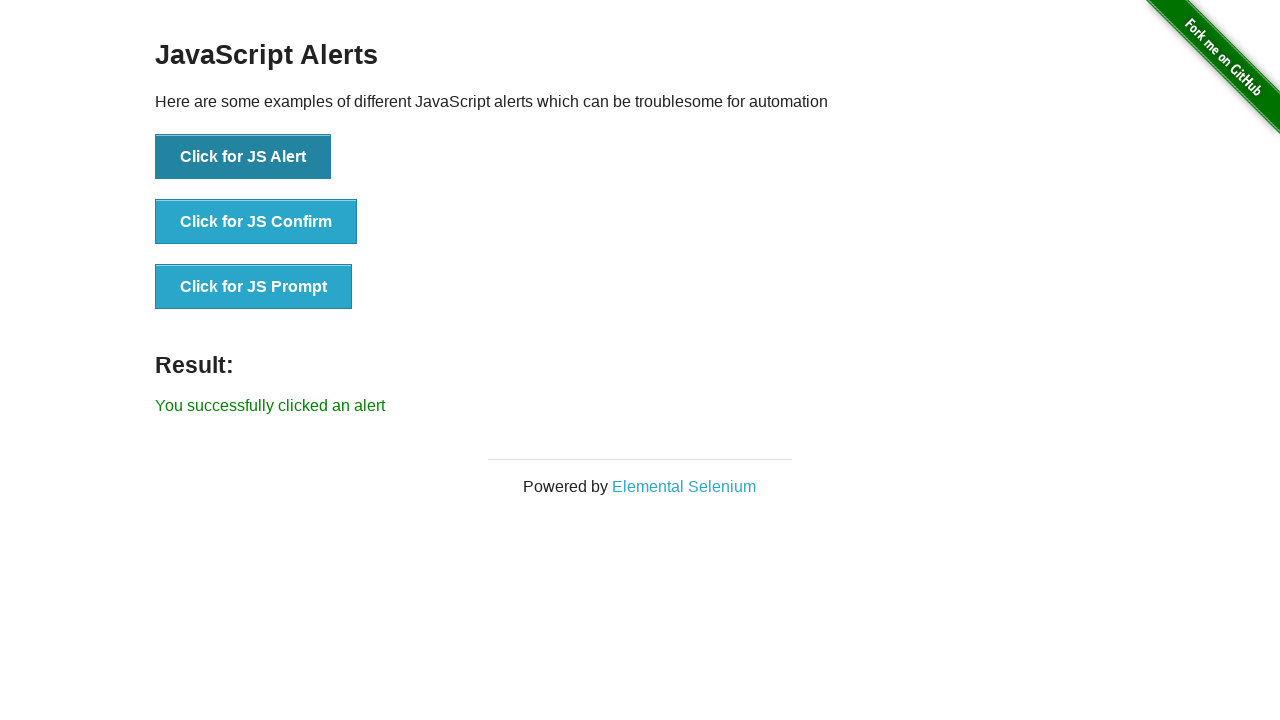

Retrieved result message text
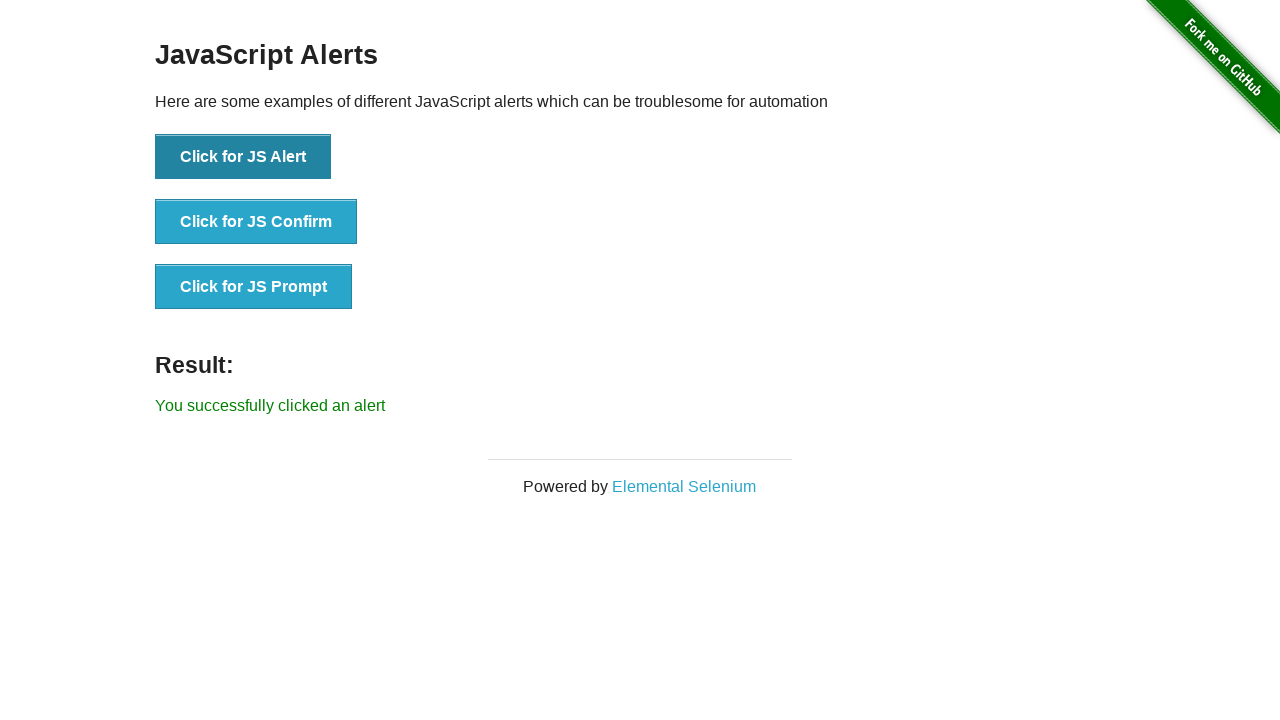

Verified that alert was successfully accepted with correct message
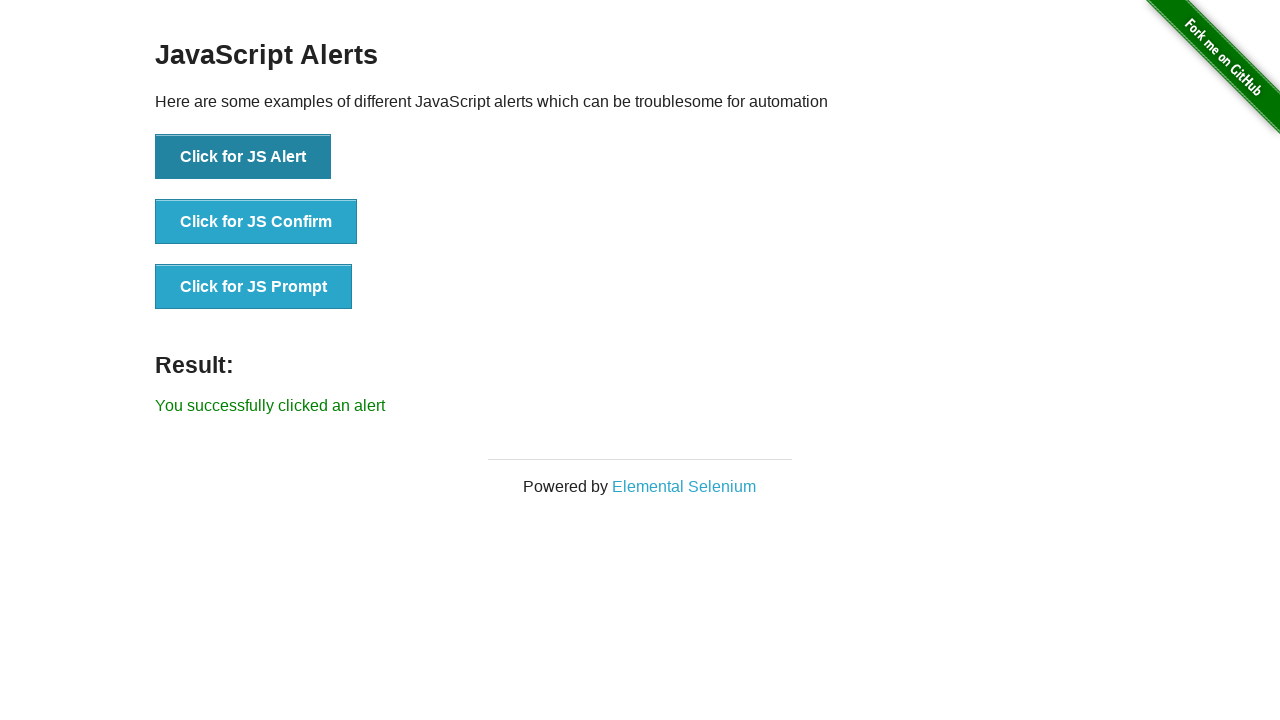

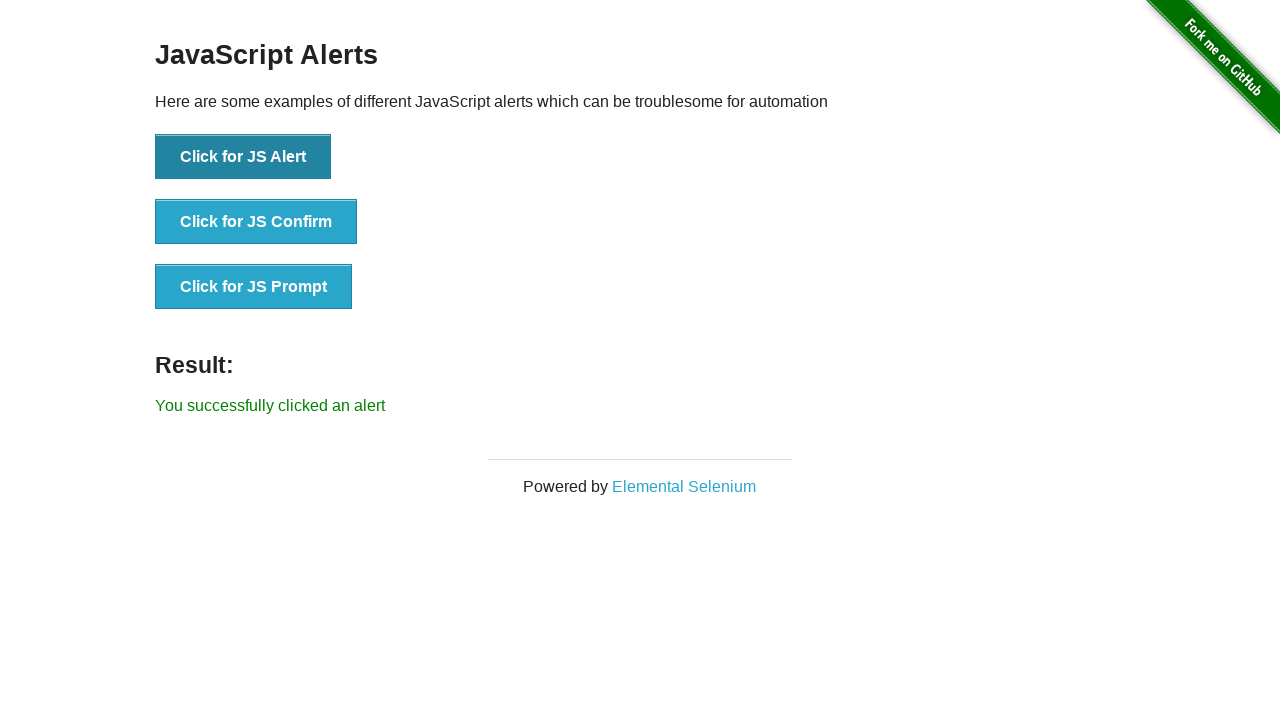